Tests dynamic content loading by clicking a start button and waiting for hidden content to become visible

Starting URL: https://the-internet.herokuapp.com/dynamic_loading/1

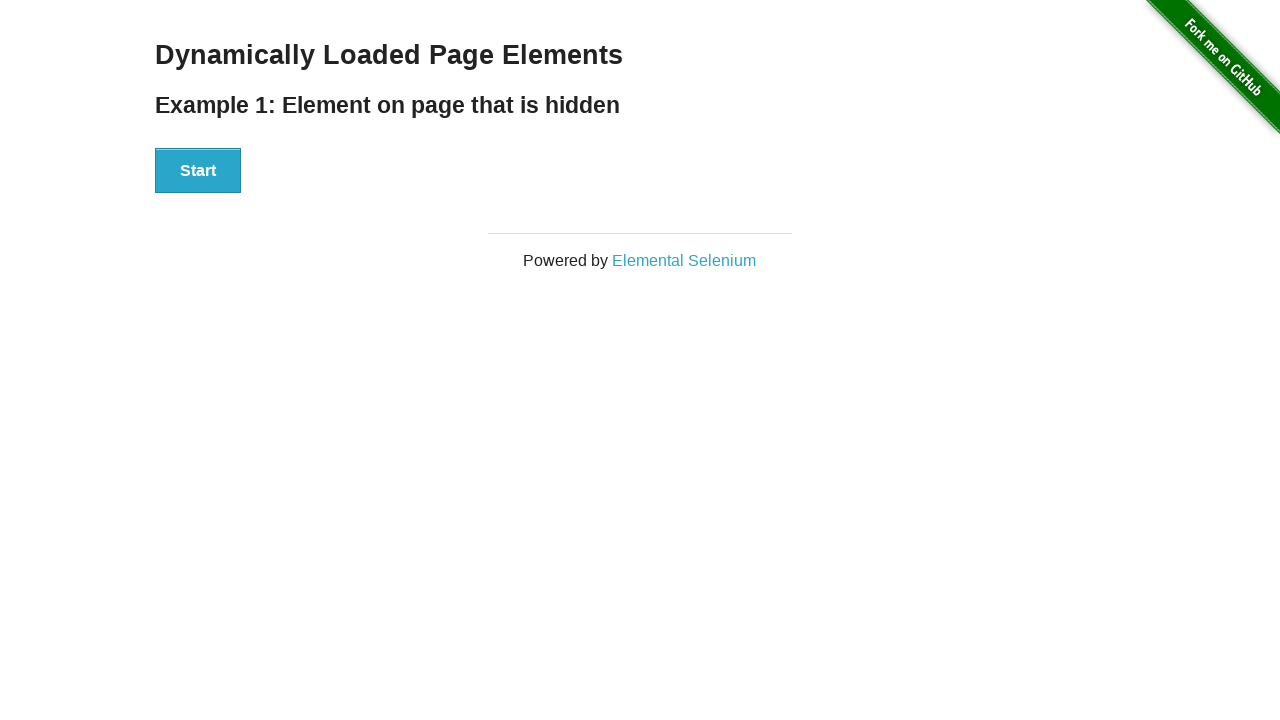

Clicked the Start button to trigger dynamic content loading at (198, 171) on [id='start'] button
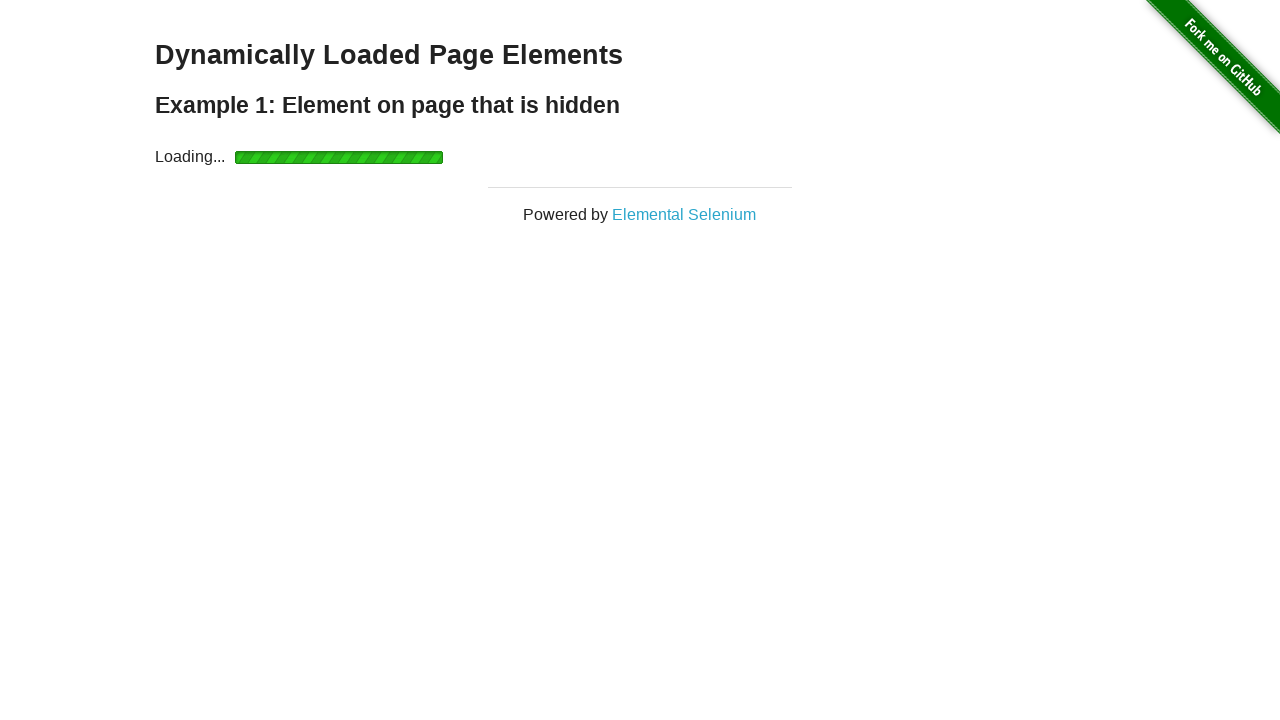

Waited for dynamically loaded content to become visible
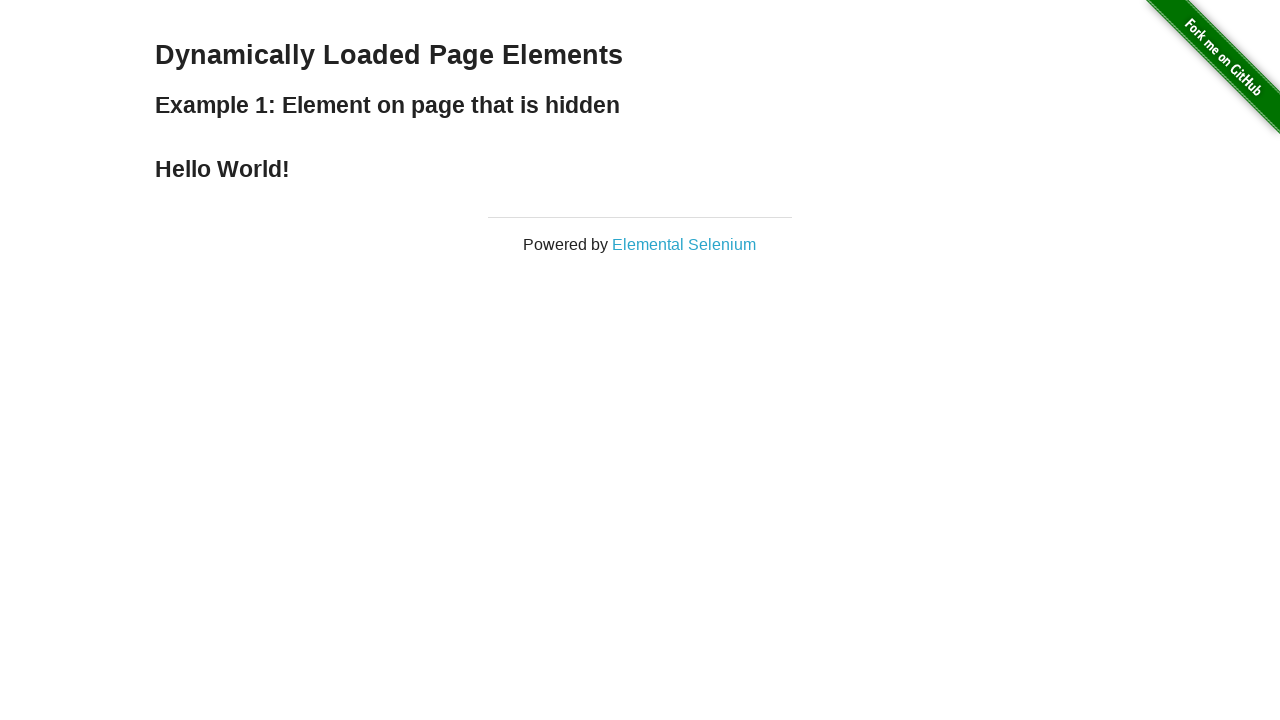

Located the finish element
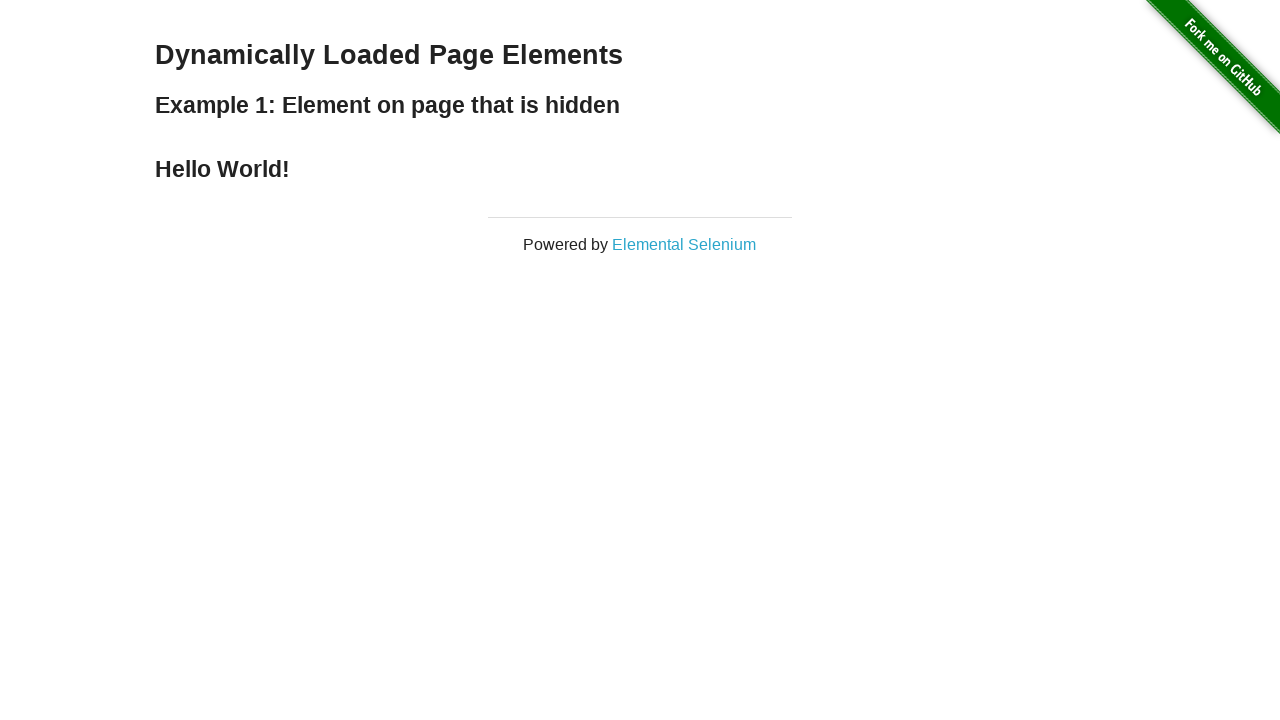

Verified that the finish element is visible
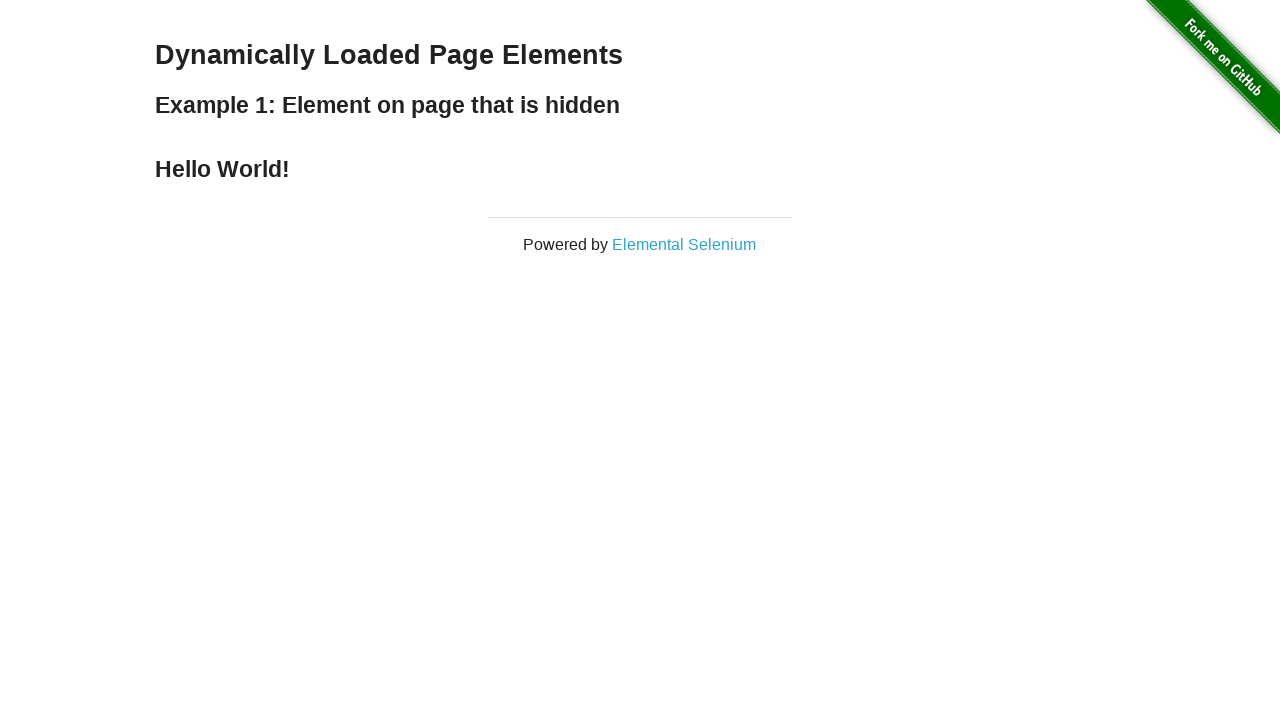

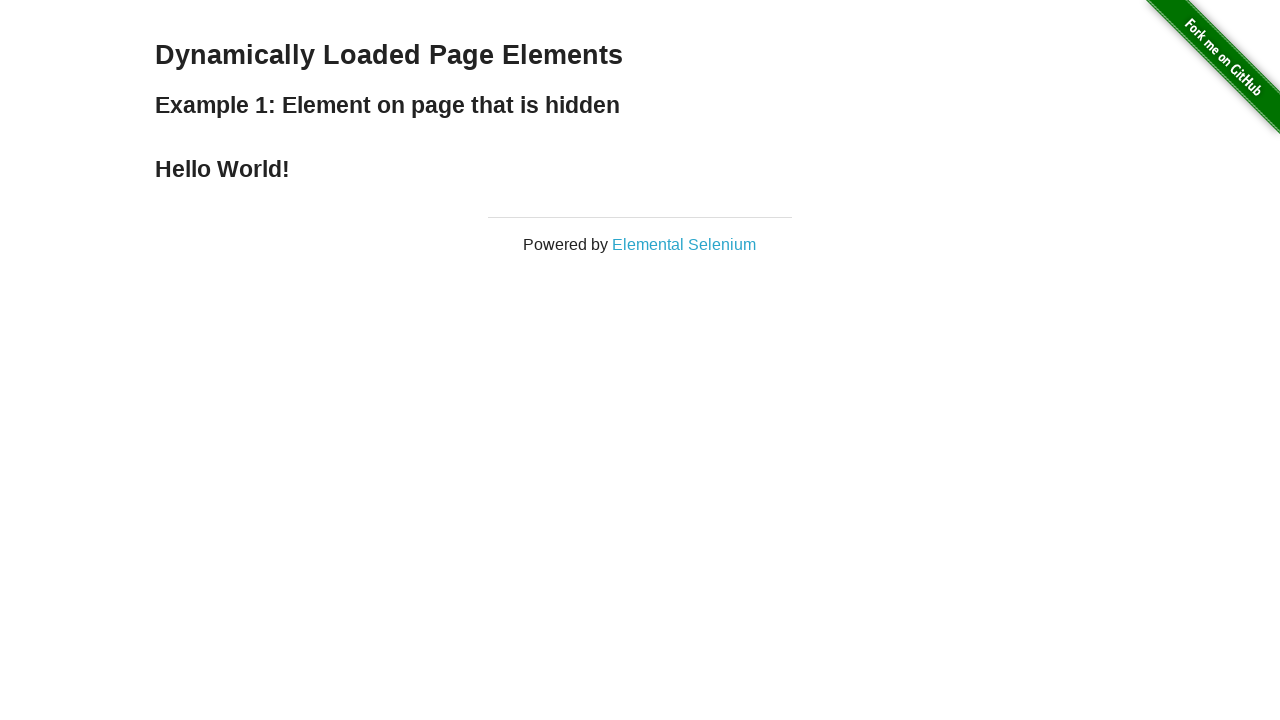